Tests that clicking the 'Complete Web Form' dropdown item navigates to the Complete Web Form page with correct headline

Starting URL: https://formy-project.herokuapp.com/dropdown

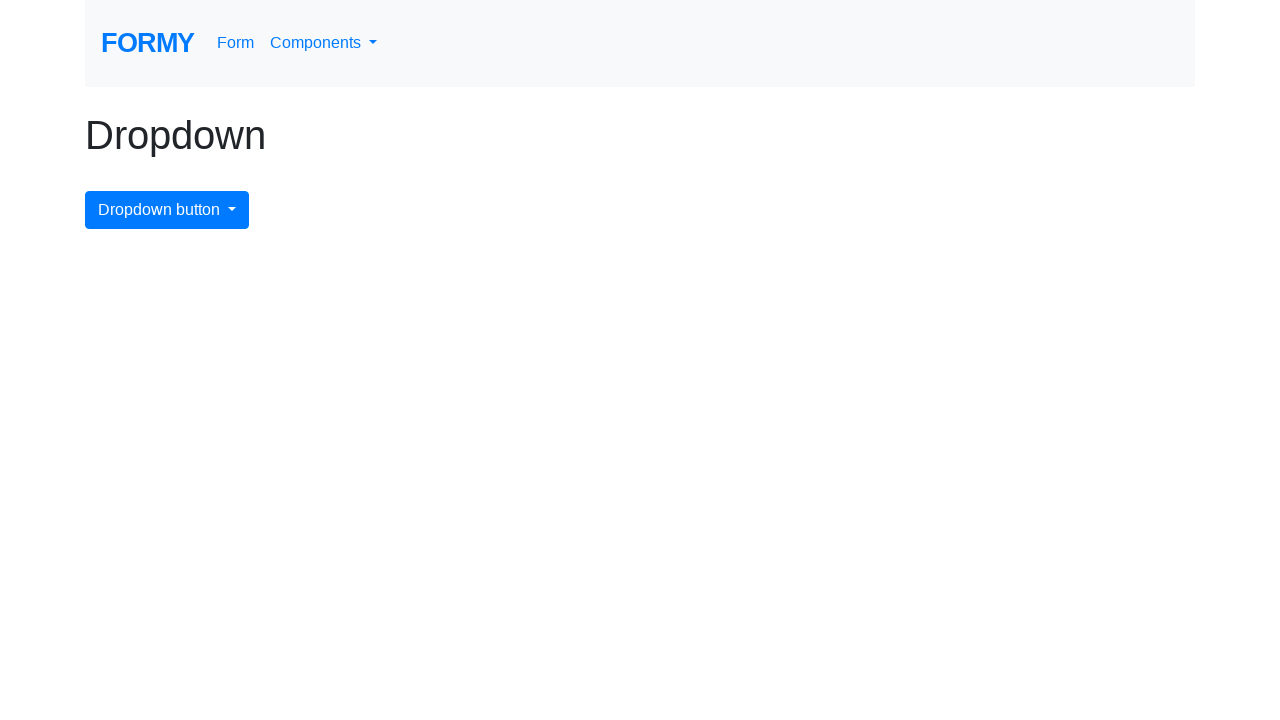

Clicked dropdown toggle to open menu at (324, 43) on button.dropdown-toggle, [data-toggle='dropdown']
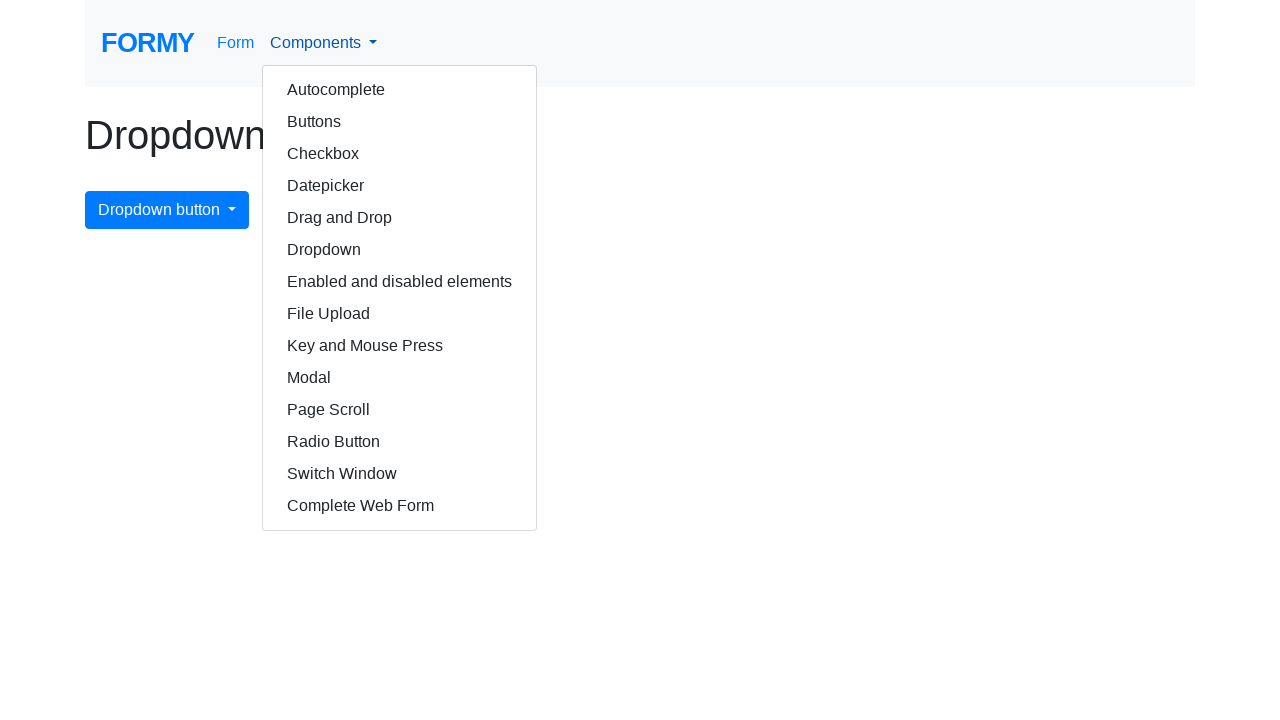

Clicked 'Complete Web Form' dropdown item at (400, 506) on a:has-text('Complete Web Form')
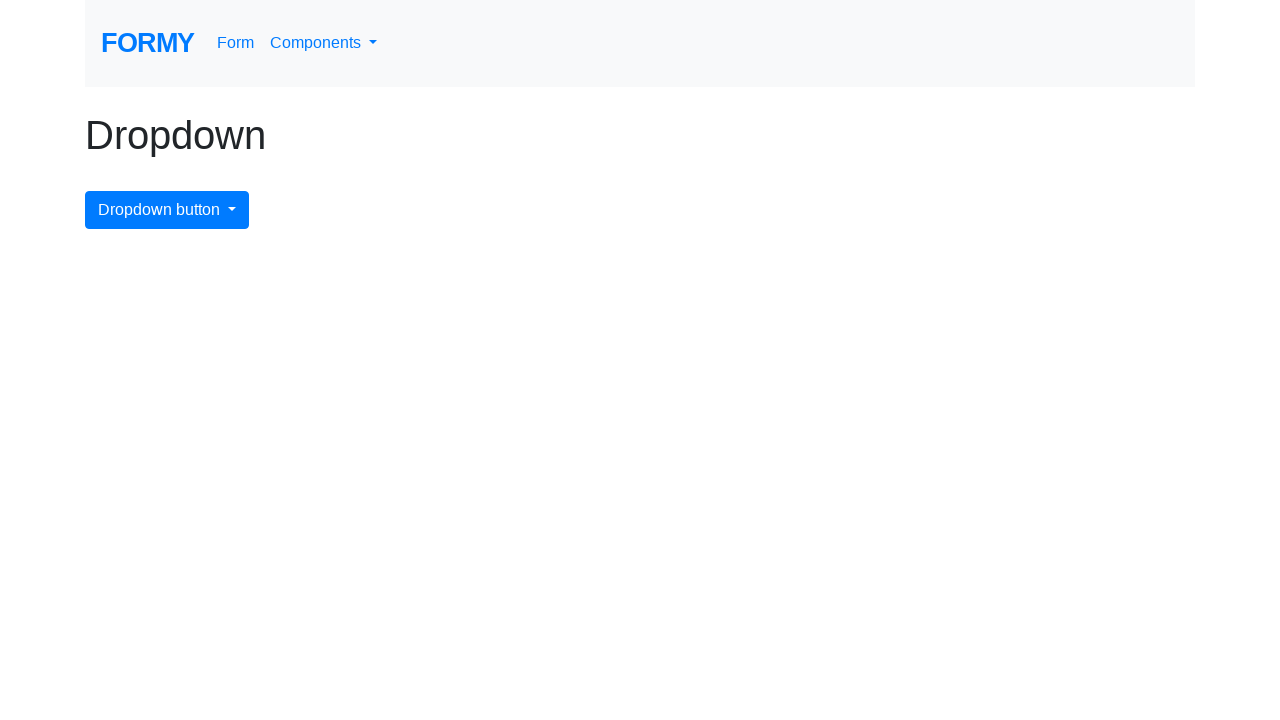

Page headline loaded
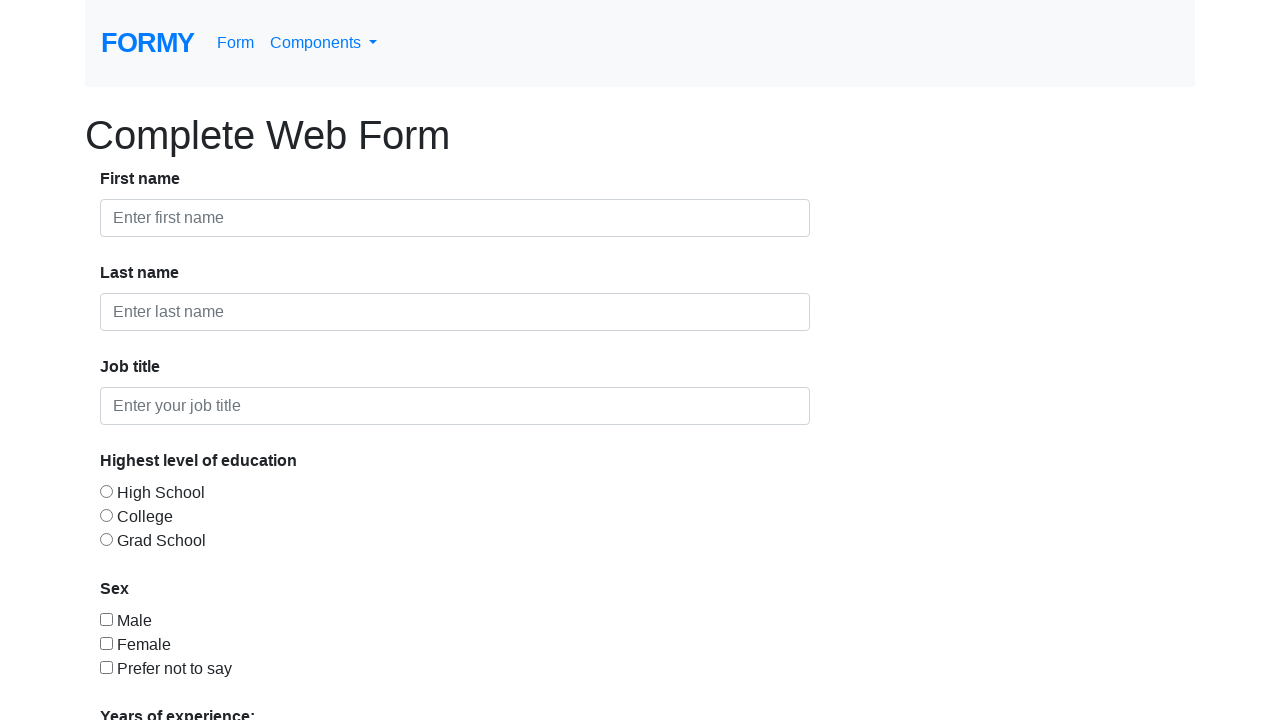

Verified page headline is 'Complete Web Form'
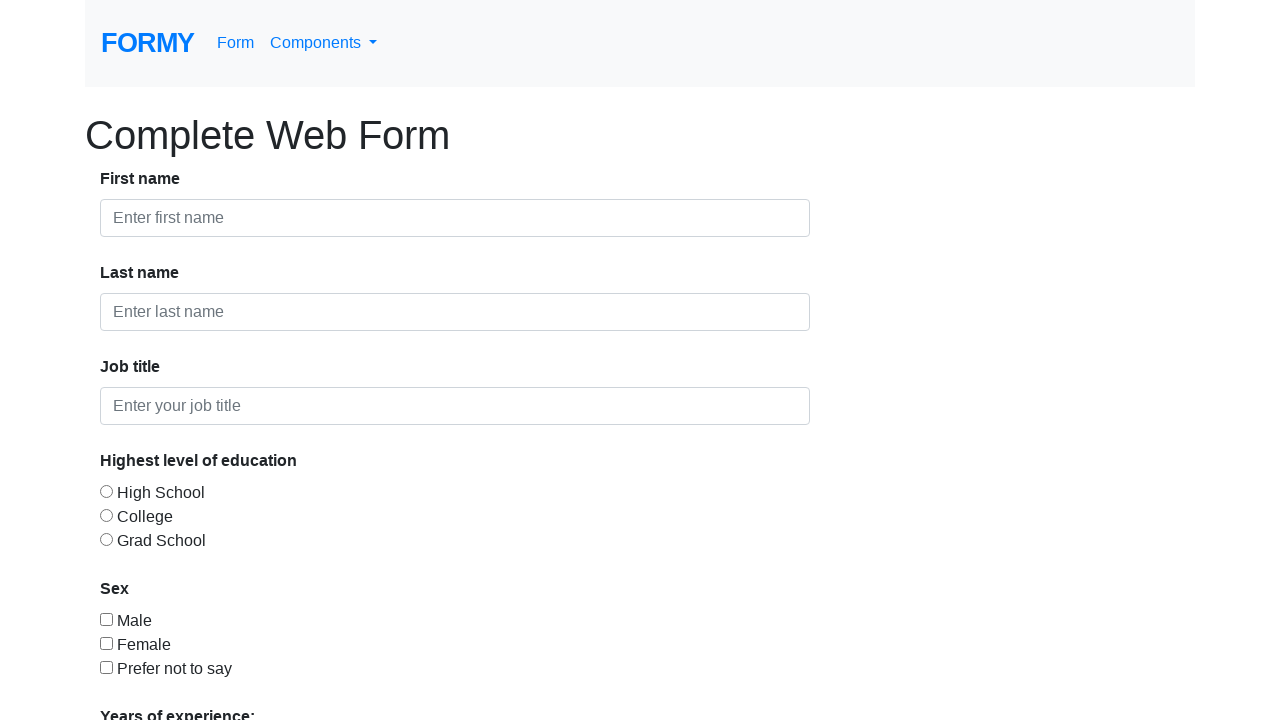

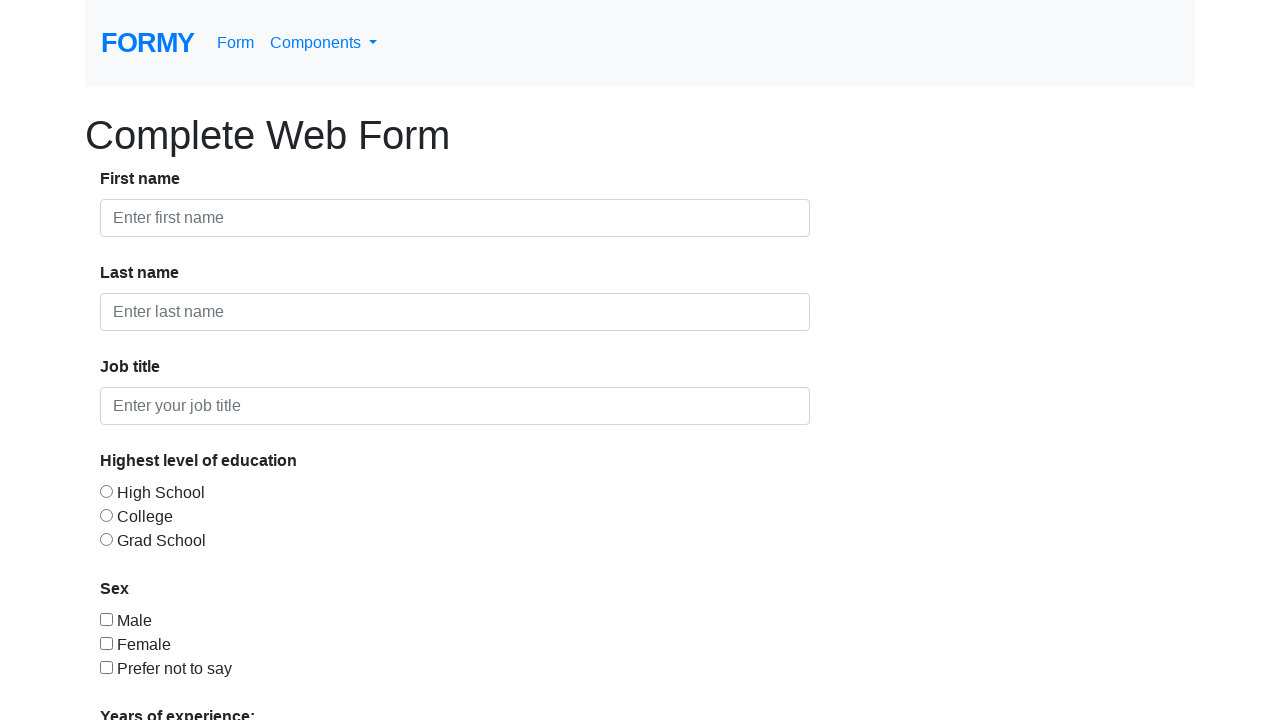